Navigates to a developer portfolio site on Render and waits for it to load

Starting URL: https://marco-vinciguerra-dev.onrender.com

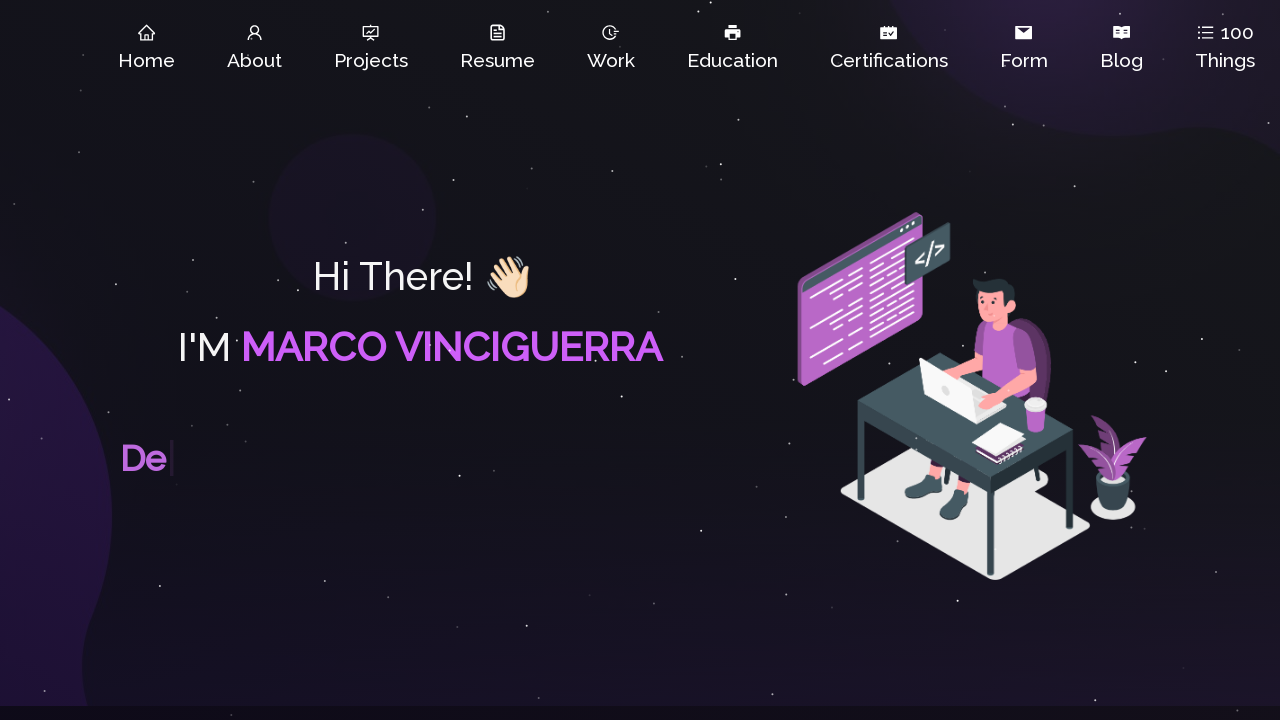

Waited for site to fully load (networkidle state reached)
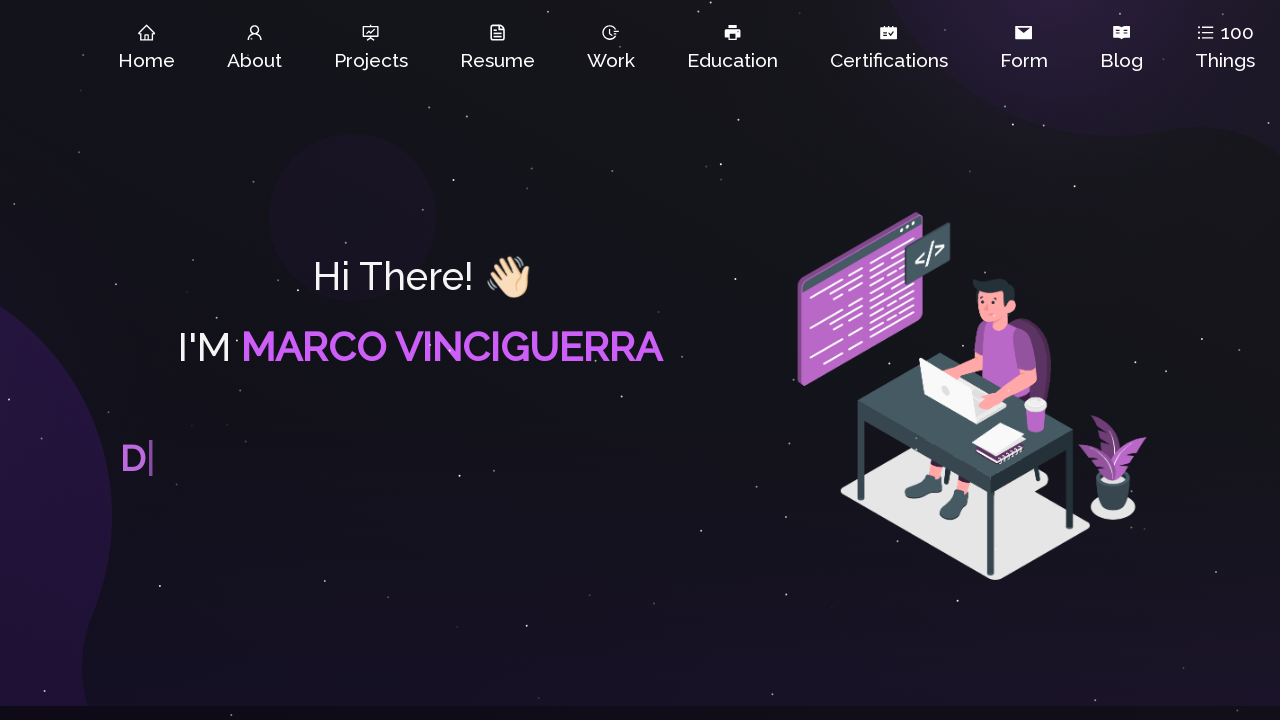

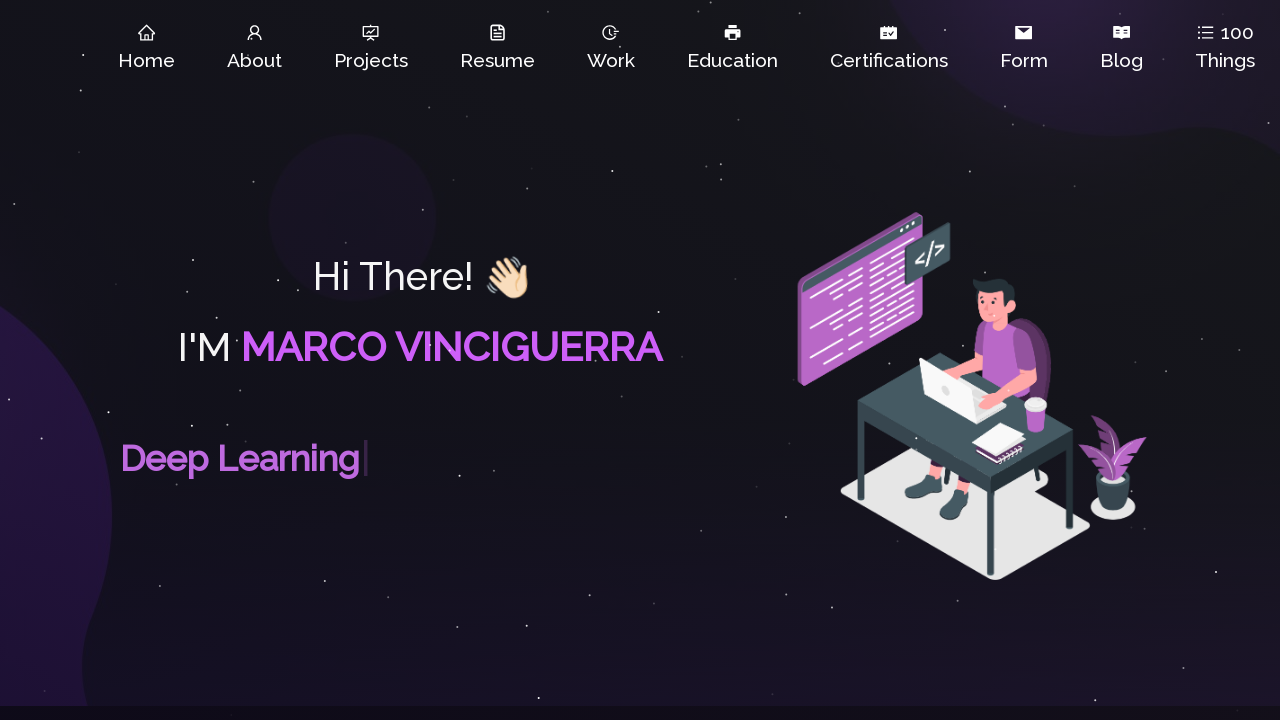